Tests handling of JavaScript alerts by clicking buttons that trigger JS Alert, JS Confirm, and JS Prompt dialogs, then accepting/dismissing them and entering text in the prompt.

Starting URL: https://the-internet.herokuapp.com/javascript_alerts

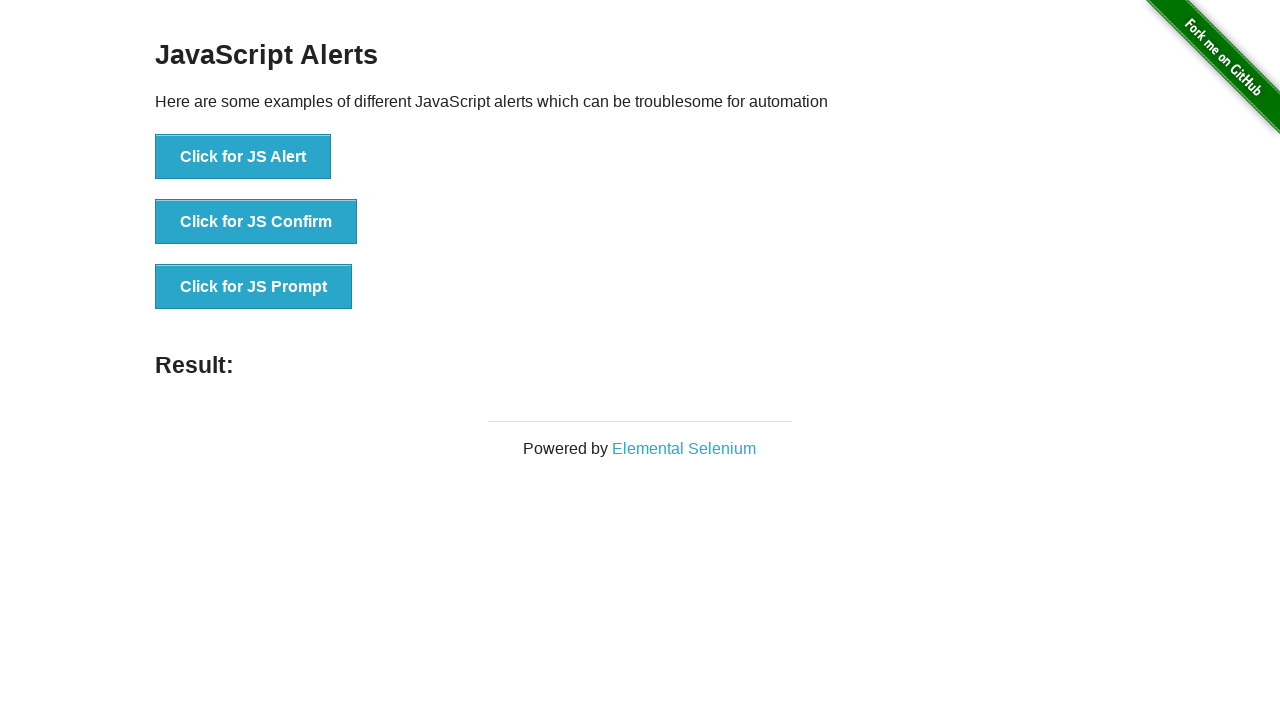

Navigated to JavaScript alerts test page
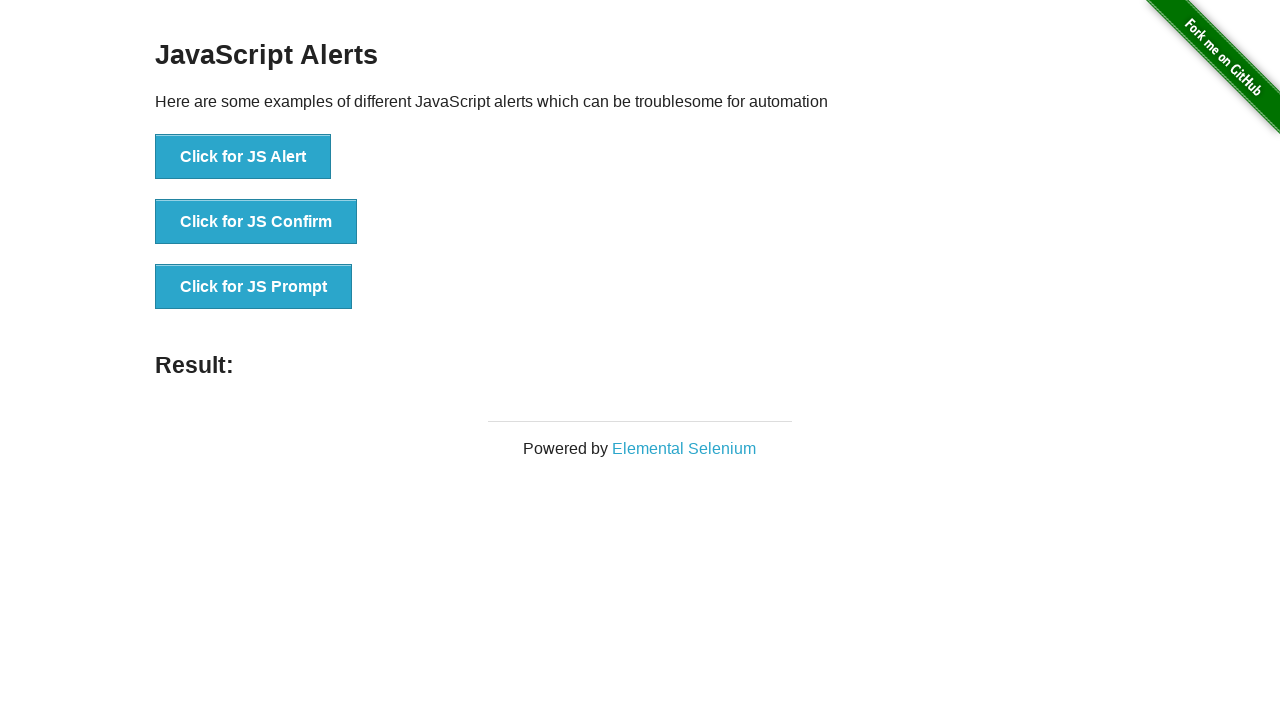

Clicked button to trigger JS Alert dialog at (243, 157) on xpath=//button[@onclick='jsAlert()']
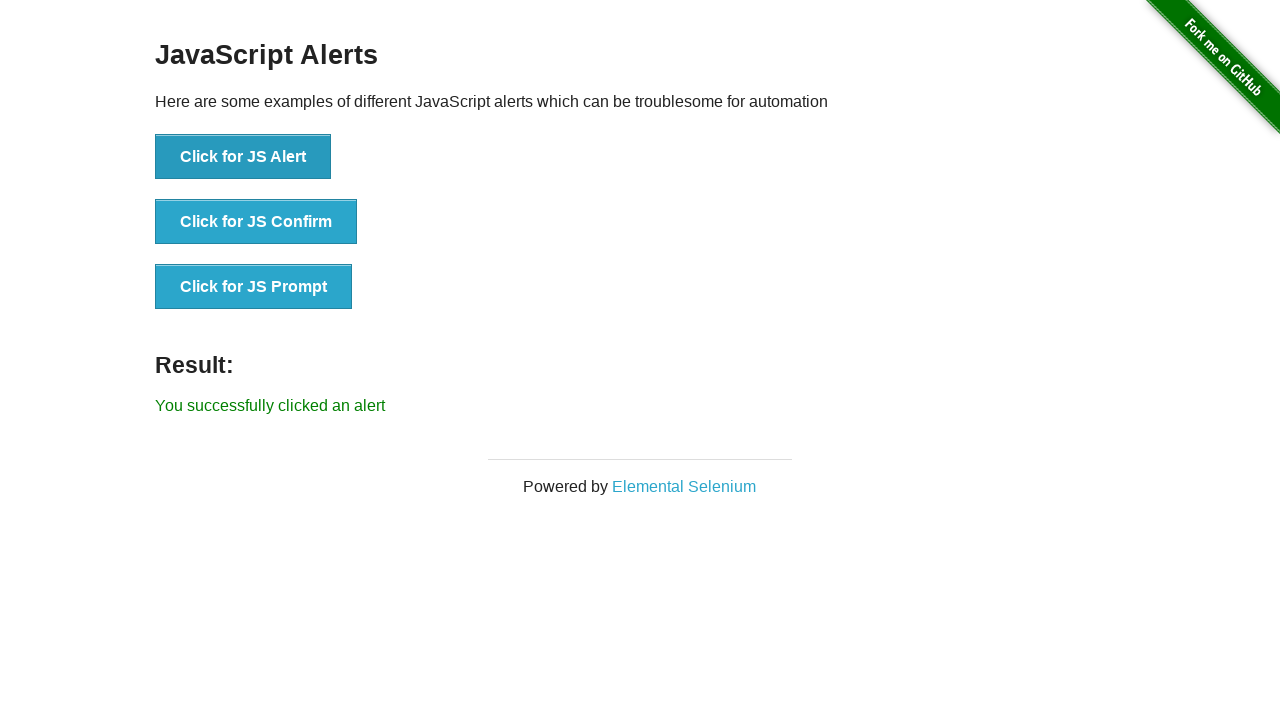

Set up dialog handler to accept alerts
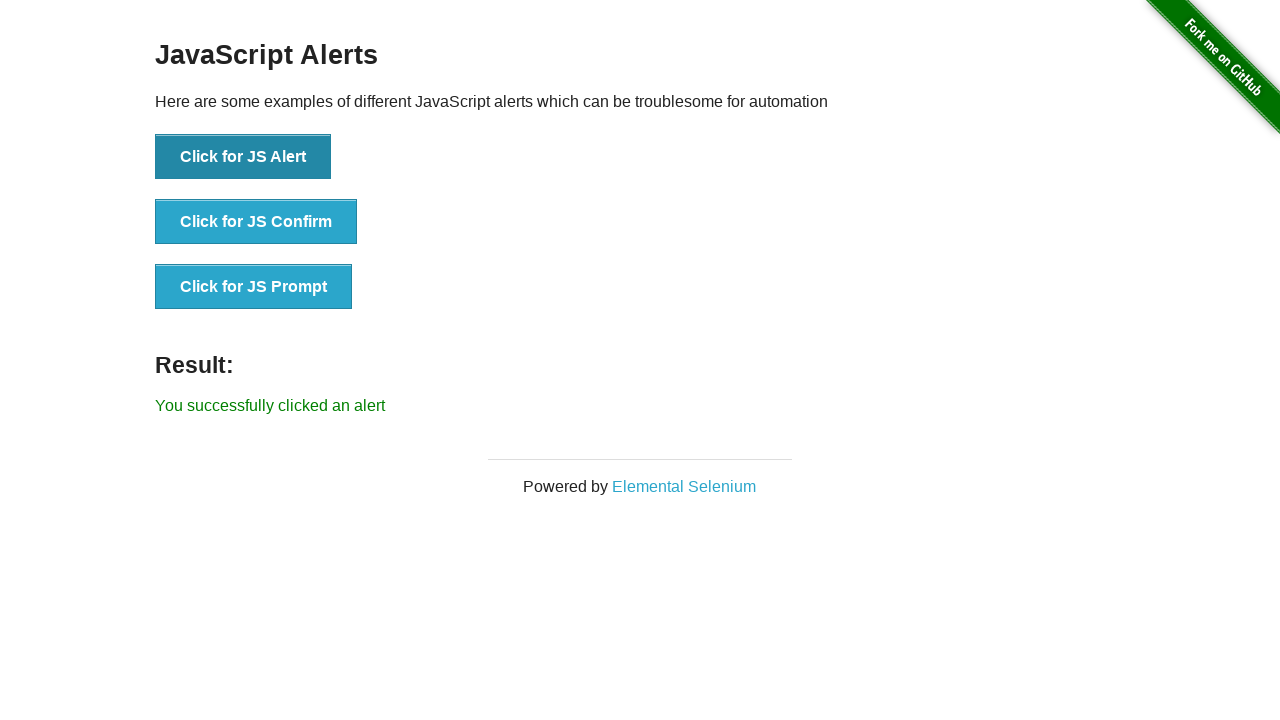

Waited for alert dialog to be processed
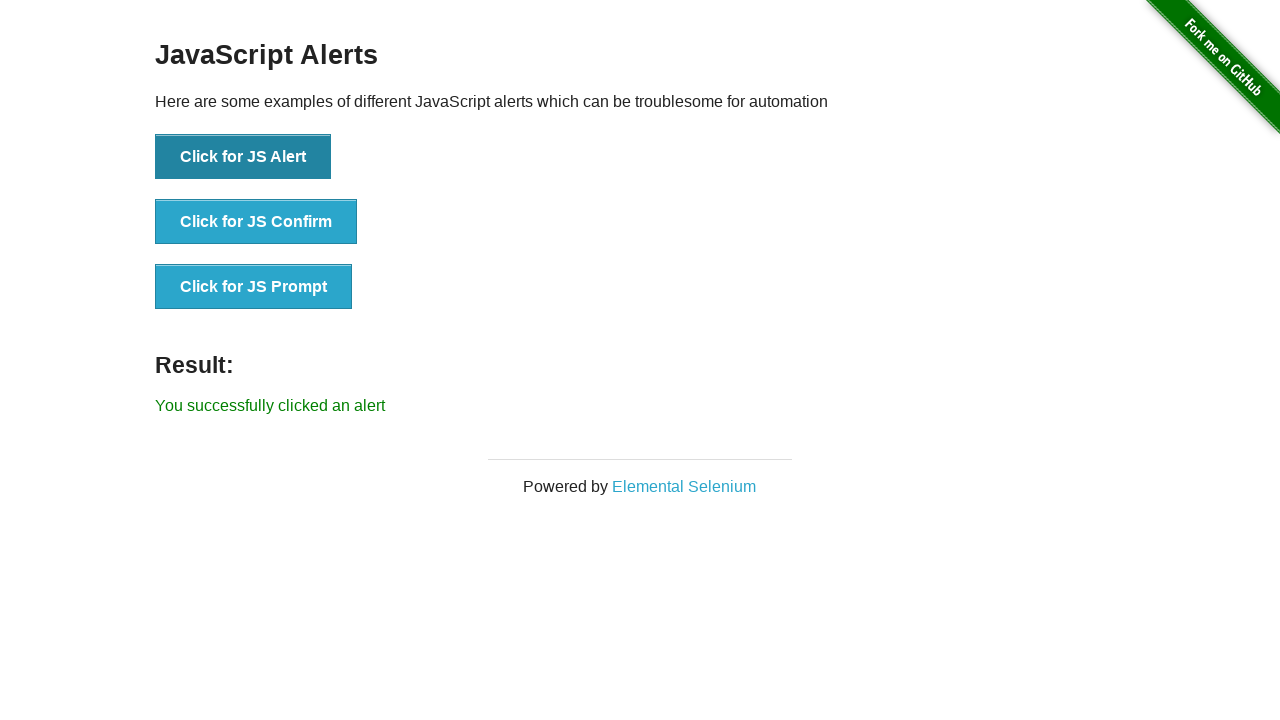

Clicked button to trigger JS Confirm dialog at (256, 222) on xpath=//button[@onclick='jsConfirm()']
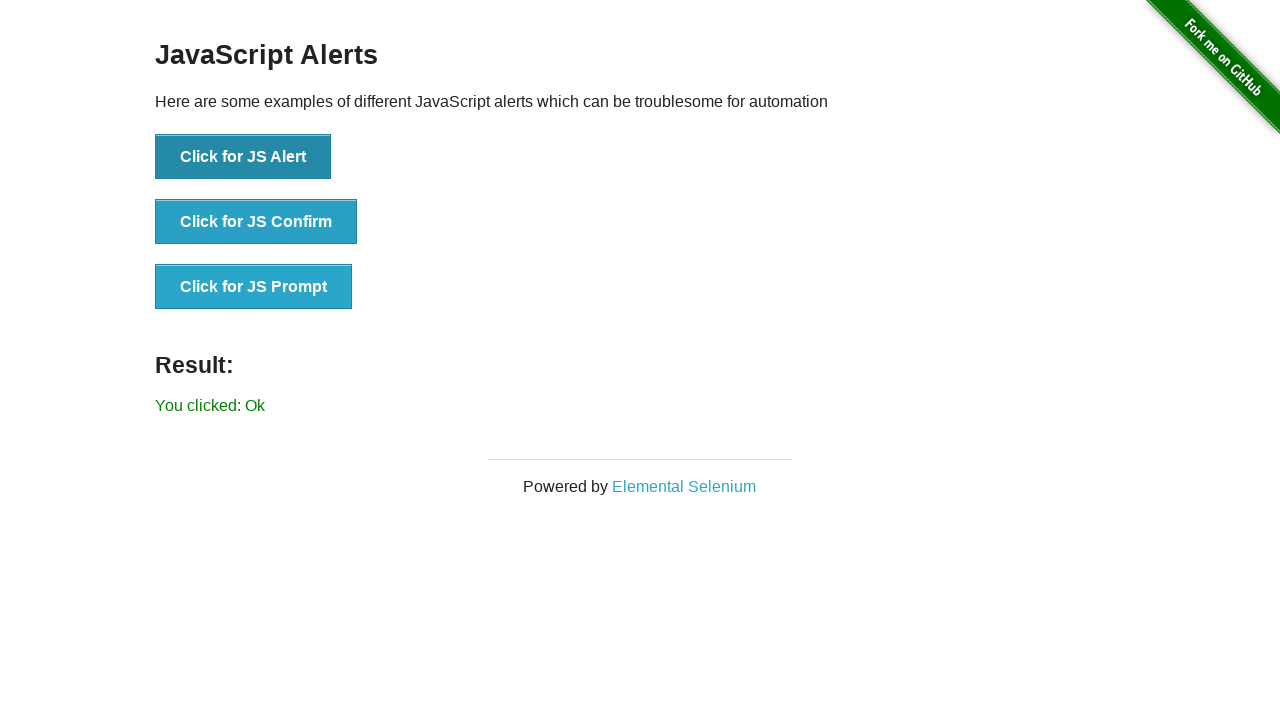

Set up dialog handler to dismiss confirms
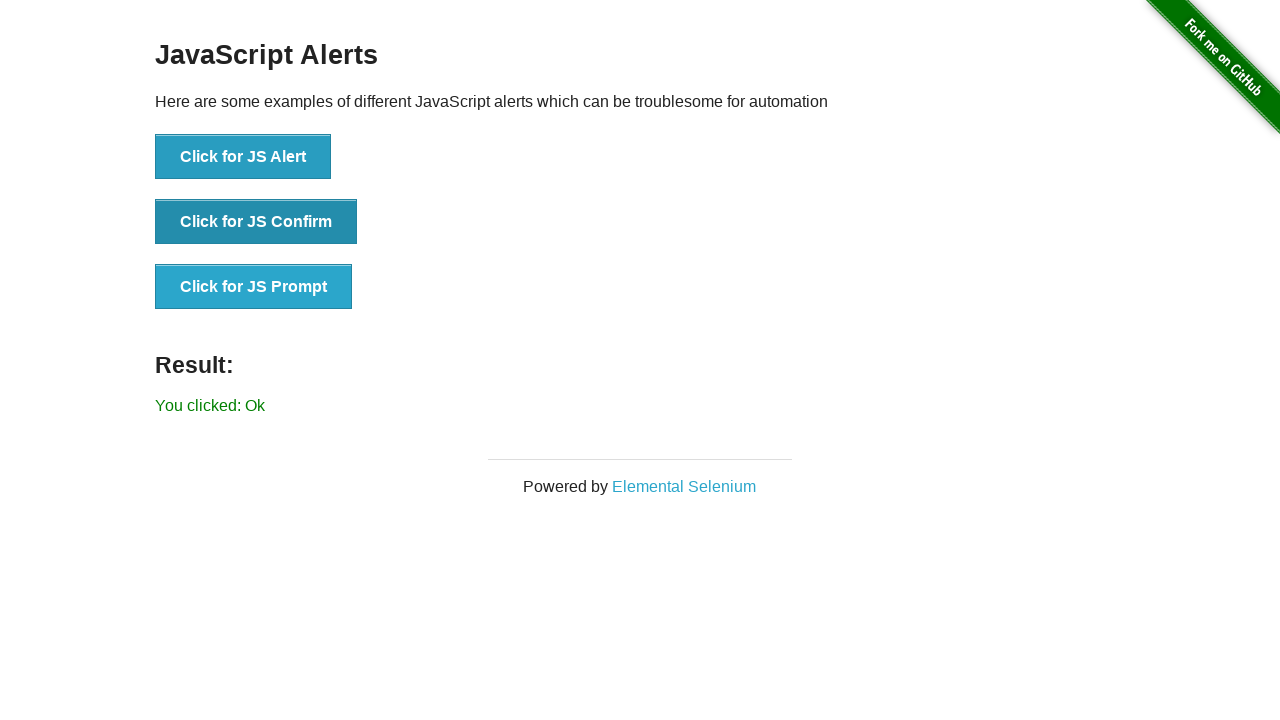

Waited for confirm dialog to be processed
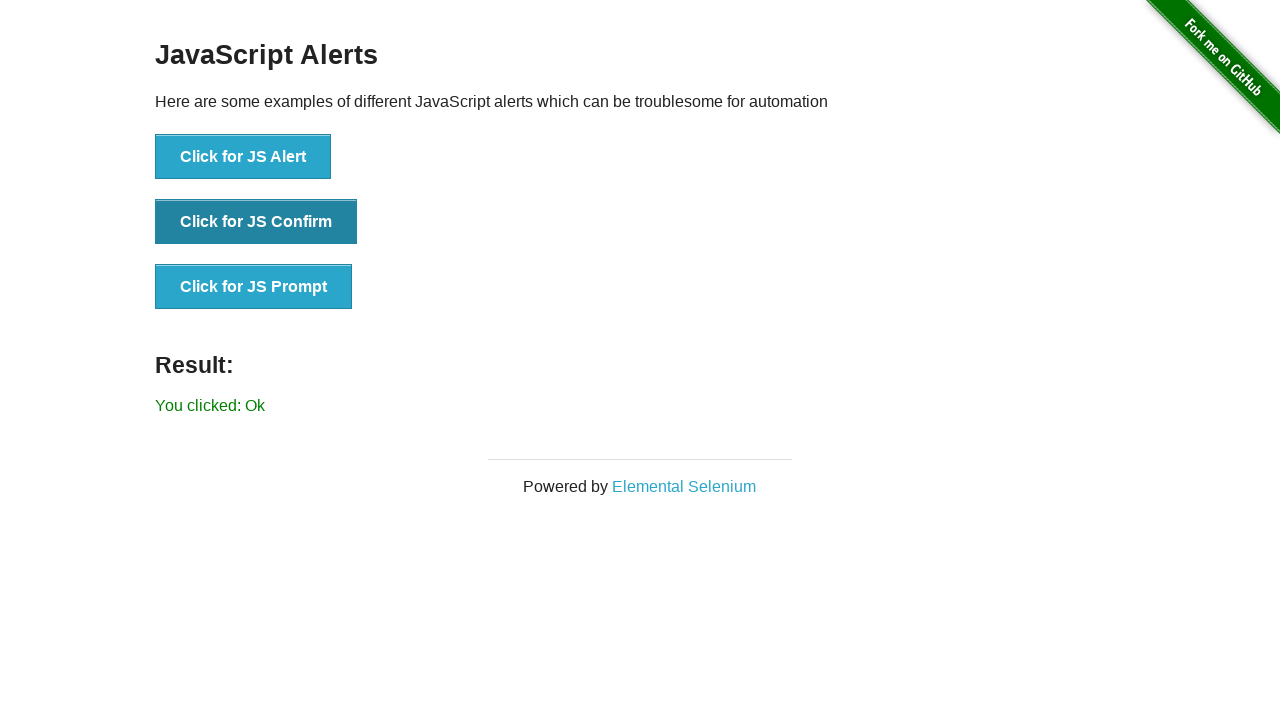

Clicked button to trigger JS Prompt dialog at (254, 287) on xpath=//button[@onclick='jsPrompt()']
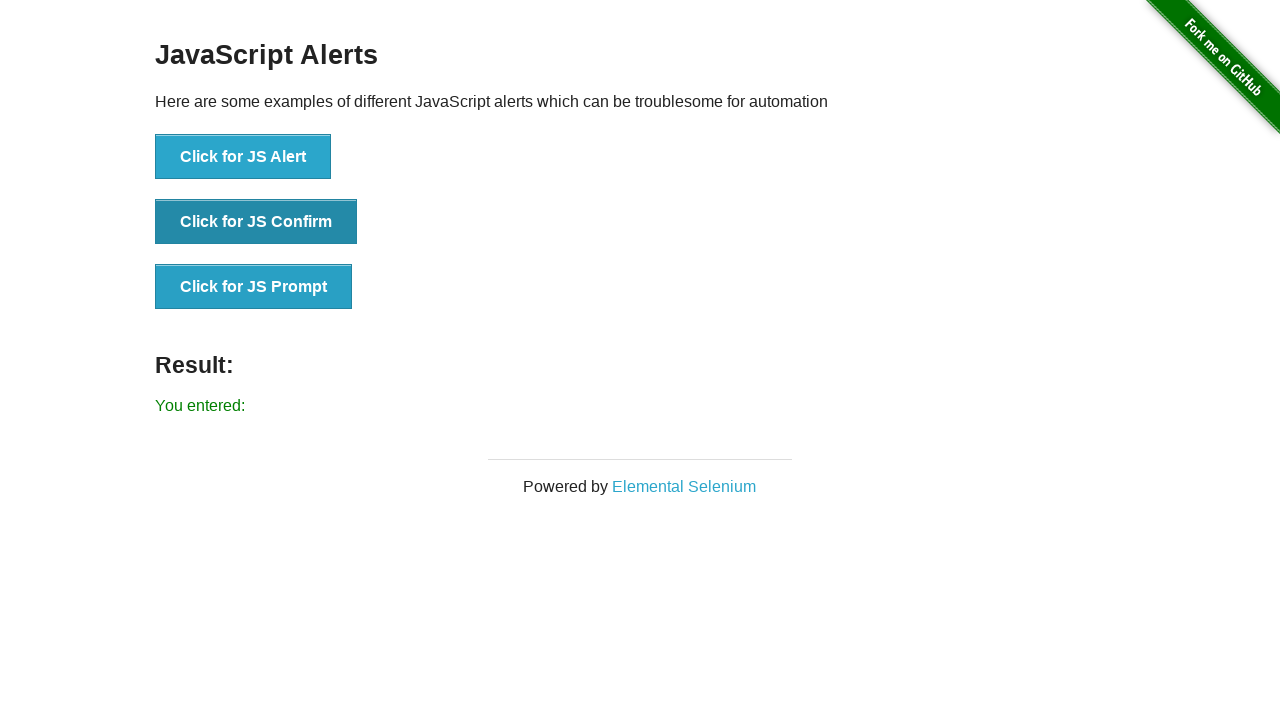

Set up dialog handler to accept prompts with 'Hello' text
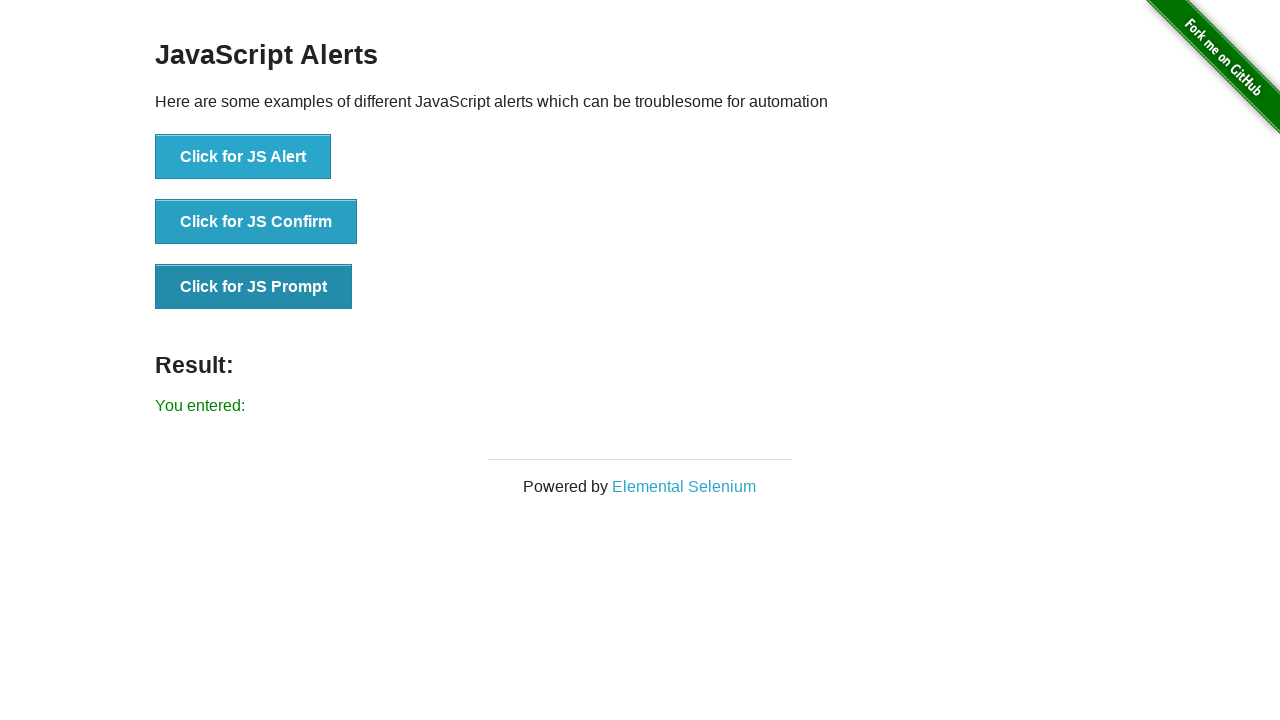

Waited for prompt dialog to be processed
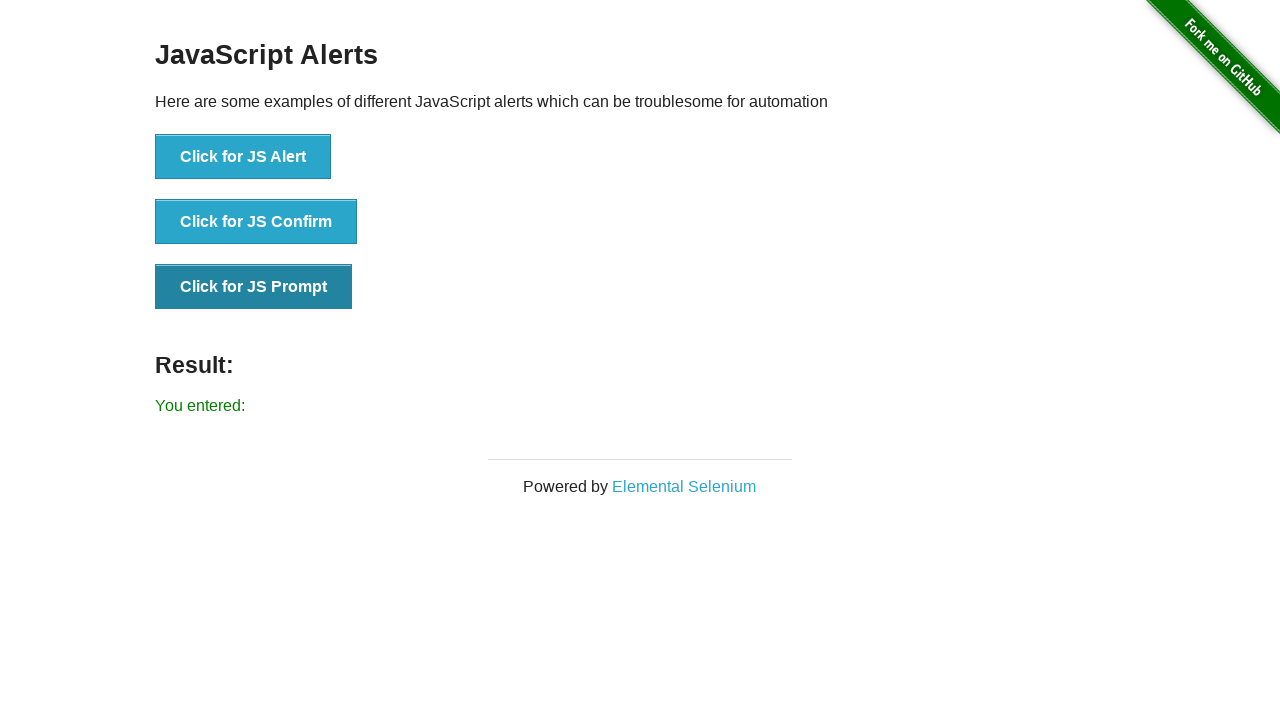

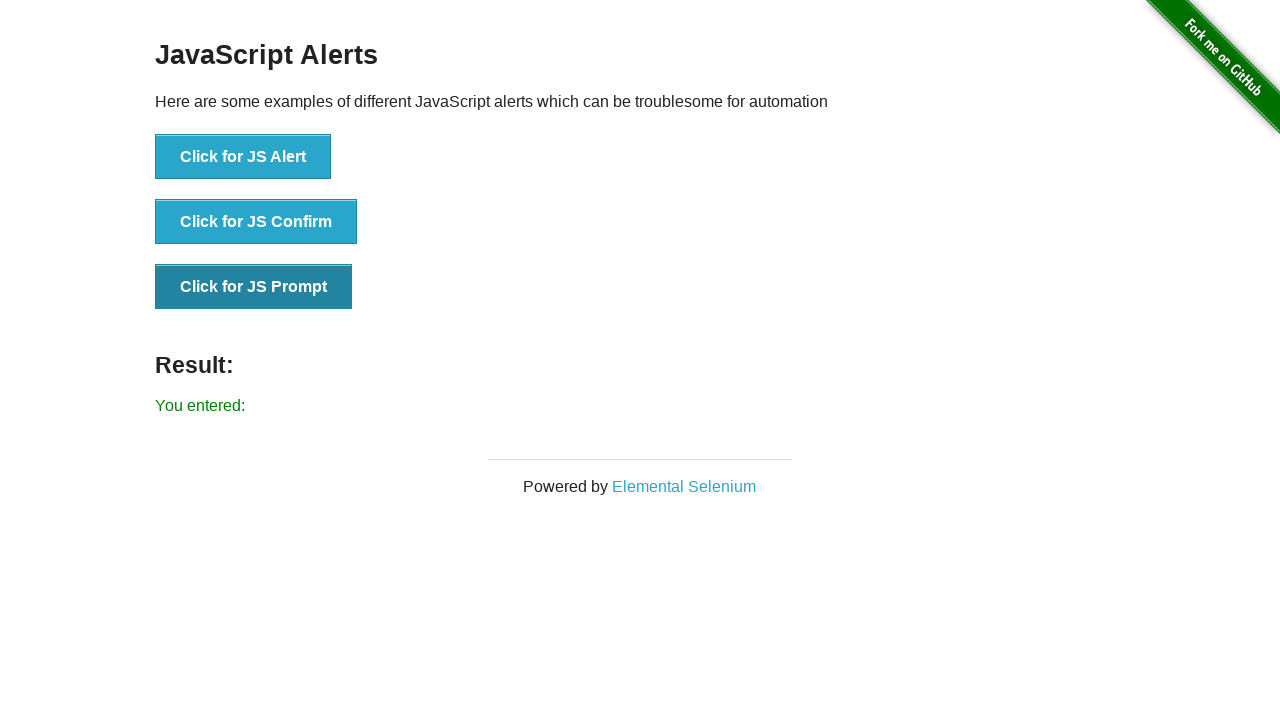